Tests double-click functionality on W3Schools demo page by clearing and filling a text field, then double-clicking a button to copy the text

Starting URL: https://www.w3schools.com/tags/tryit.asp?filename=tryhtml5_ev_ondblclick3

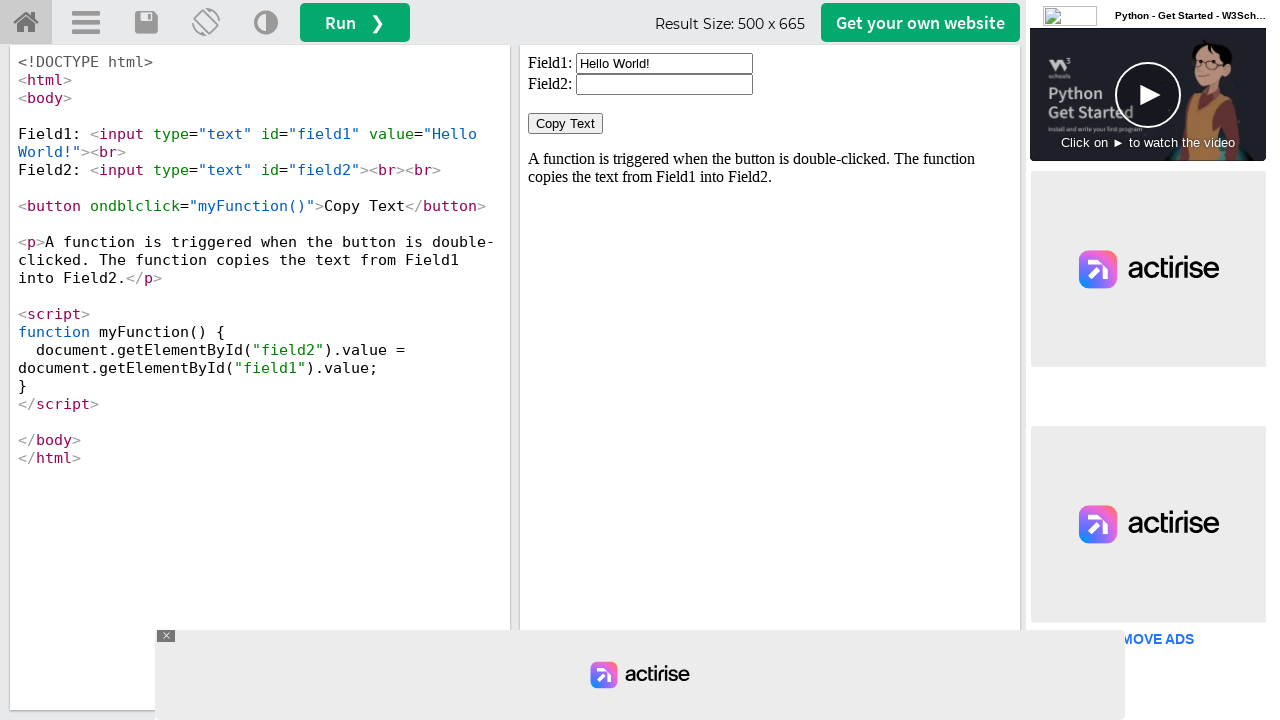

Located iframe containing the demo
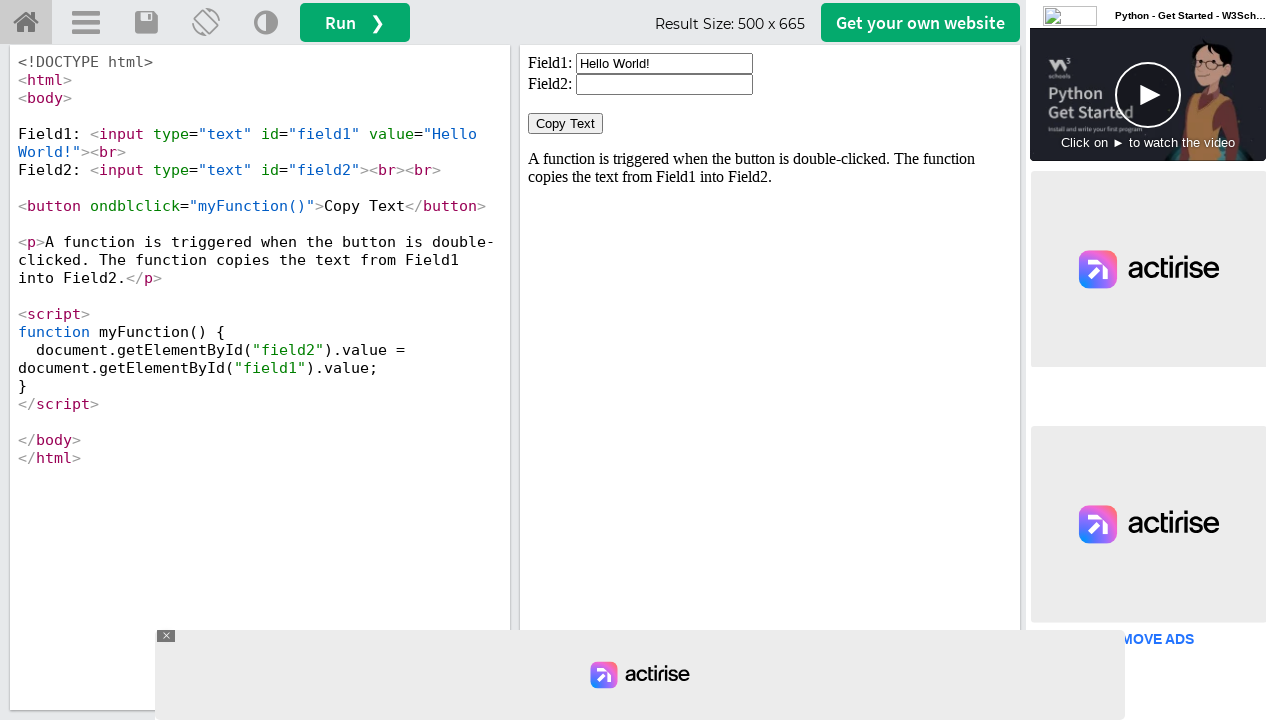

Located input field #field1
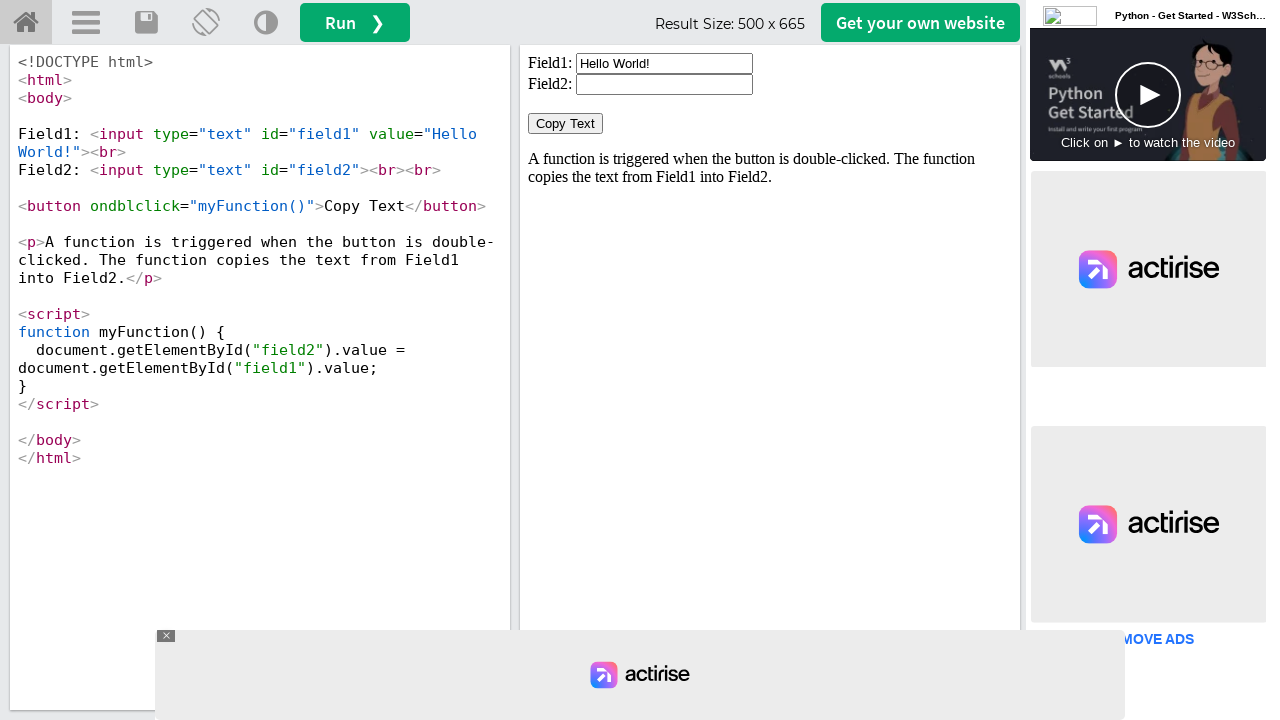

Cleared the input field on iframe#iframeResult >> internal:control=enter-frame >> input#field1
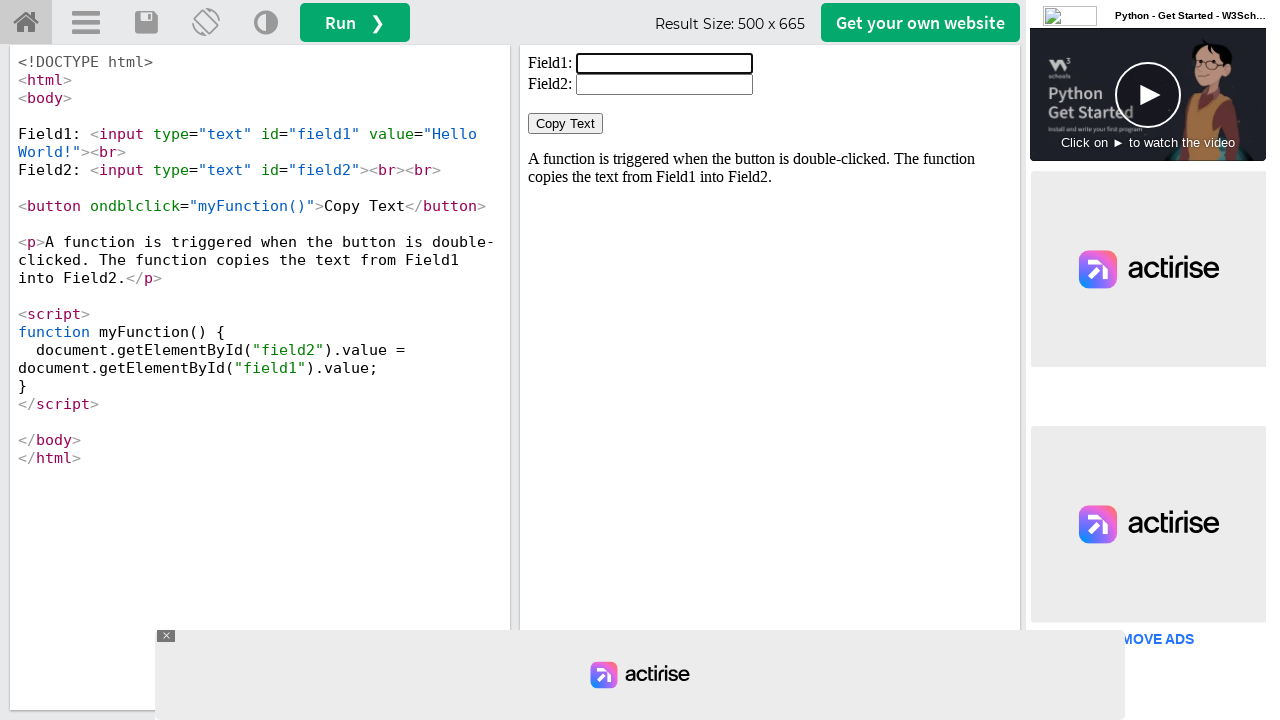

Filled input field with 'Welcome to selenium' on iframe#iframeResult >> internal:control=enter-frame >> input#field1
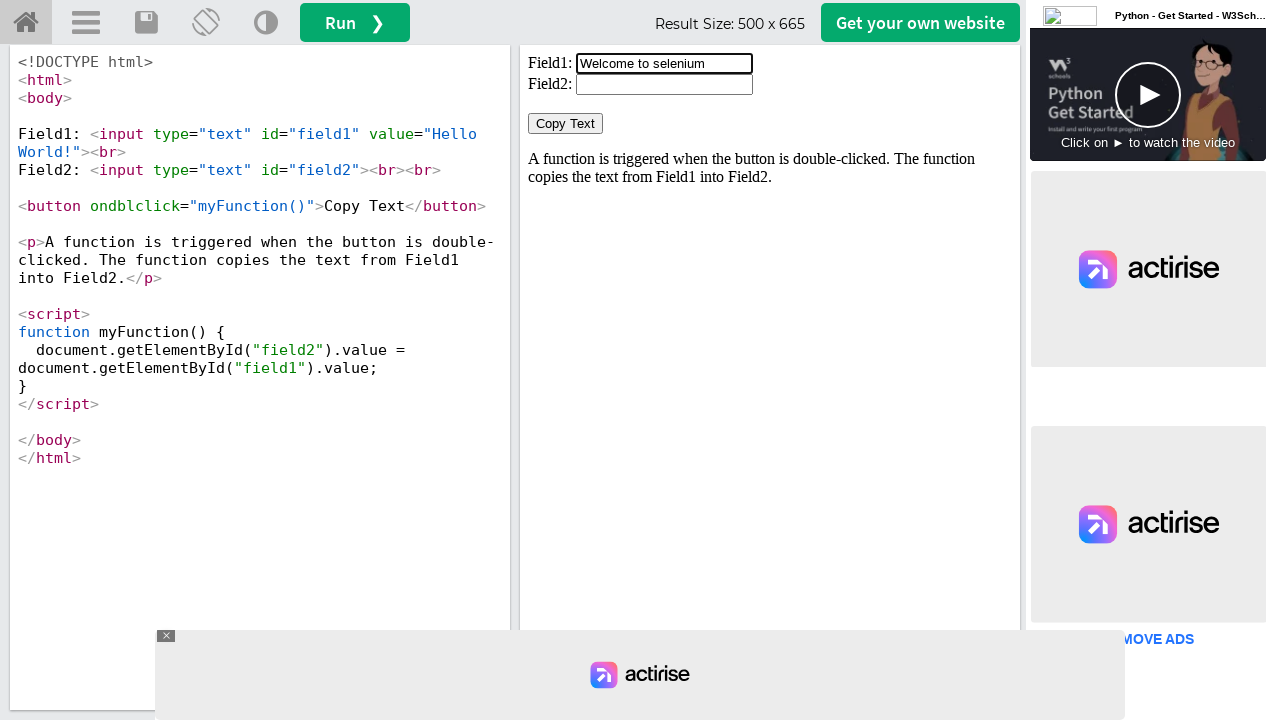

Located Copy Text button
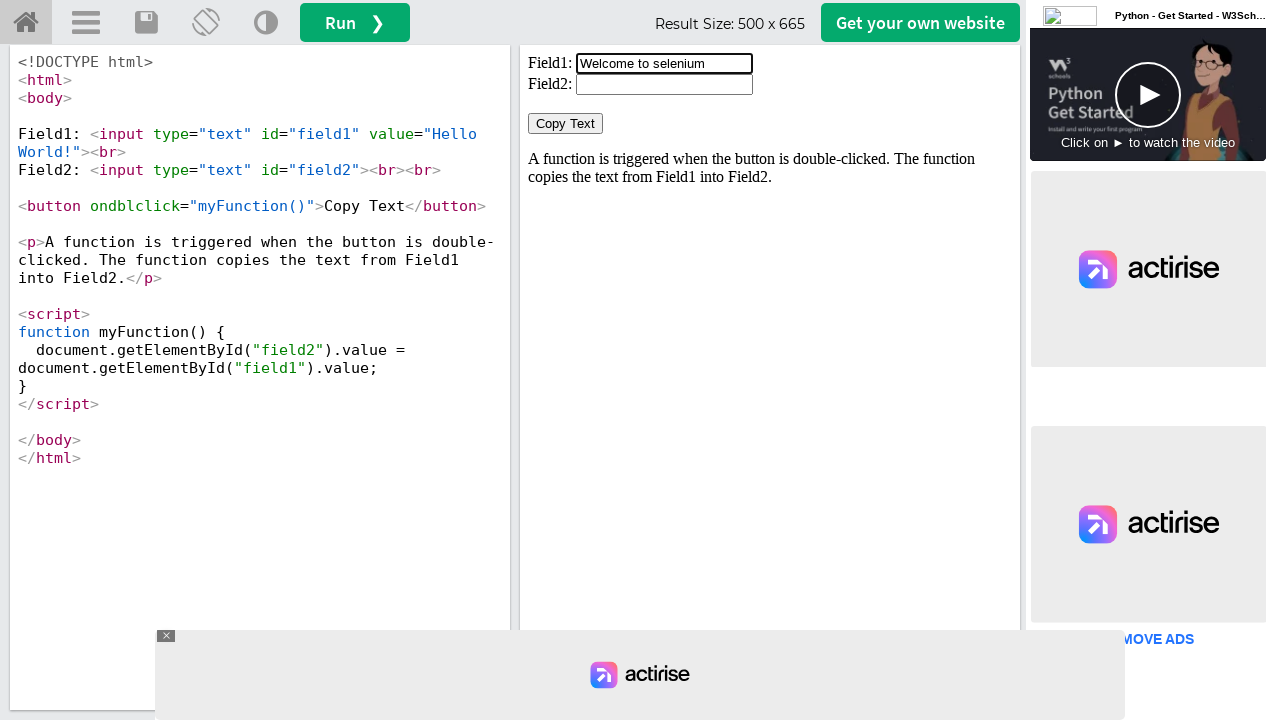

Double-clicked the Copy Text button to copy the text at (566, 124) on iframe#iframeResult >> internal:control=enter-frame >> button:has-text('Copy Tex
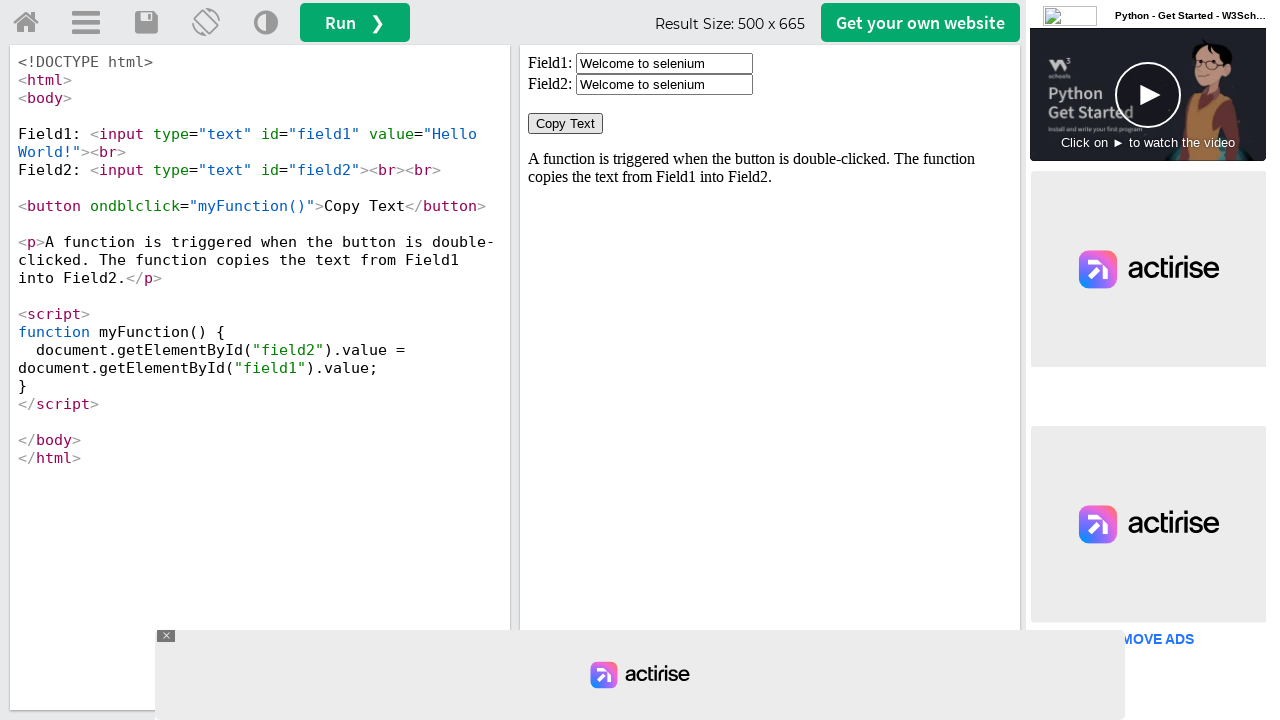

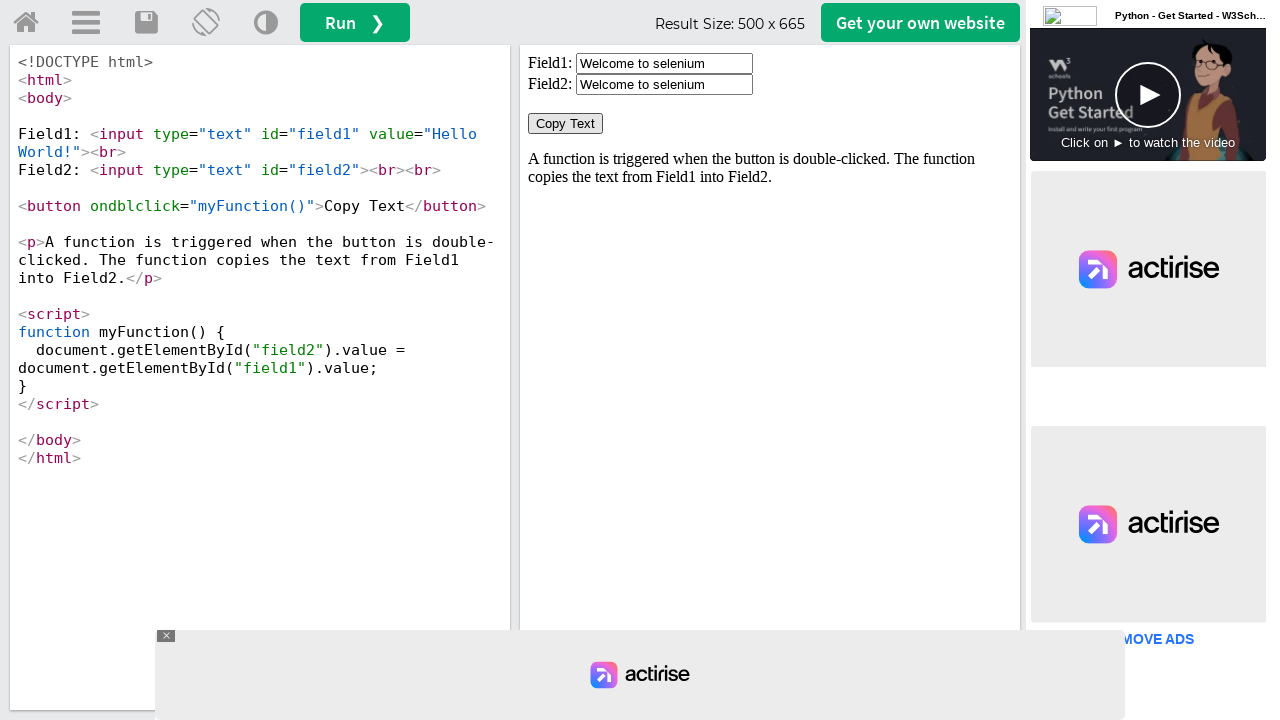